Tests drag and drop functionality by dragging an element from source to target location

Starting URL: https://demoqa.com/droppable

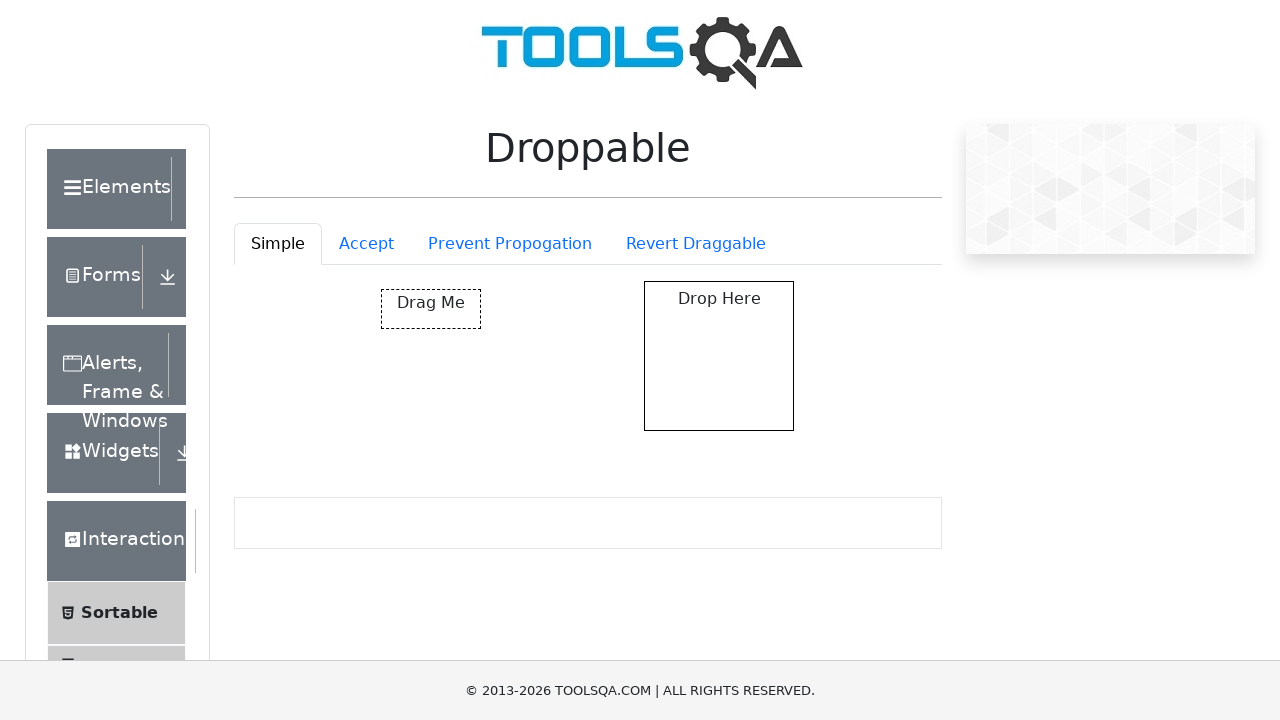

Navigated to drag and drop demo page
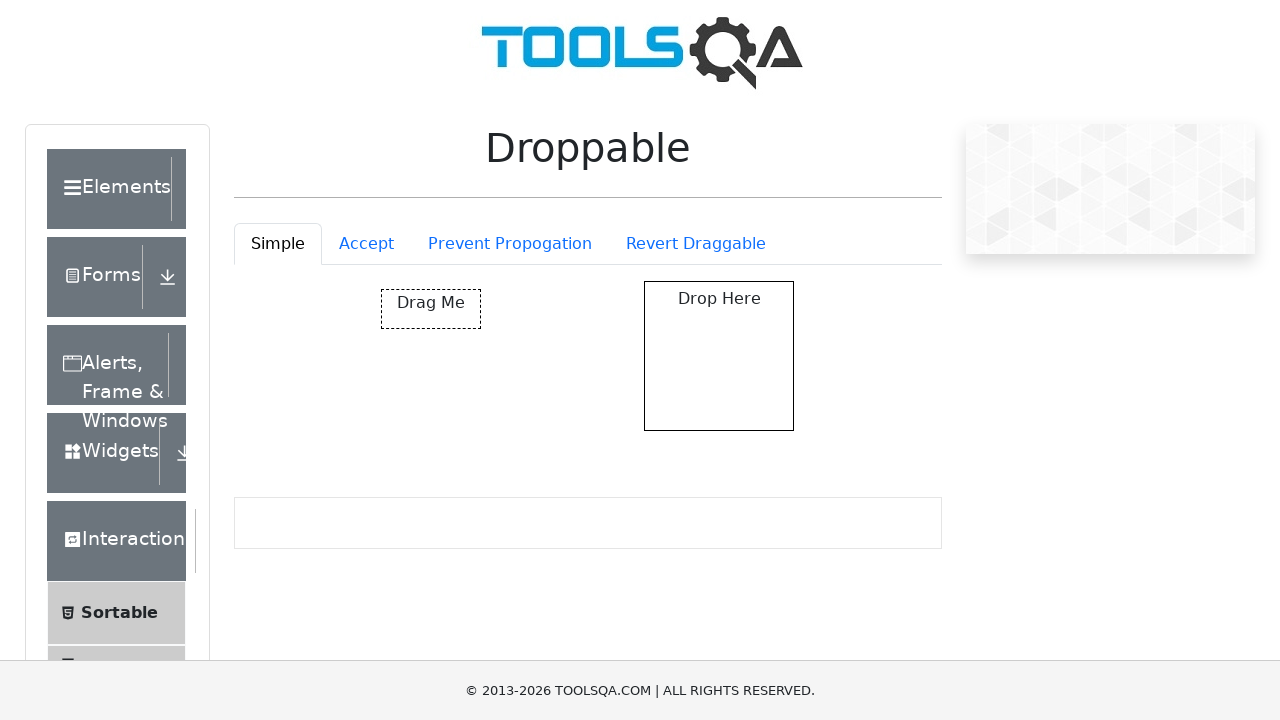

Dragged element from source to target location at (719, 356)
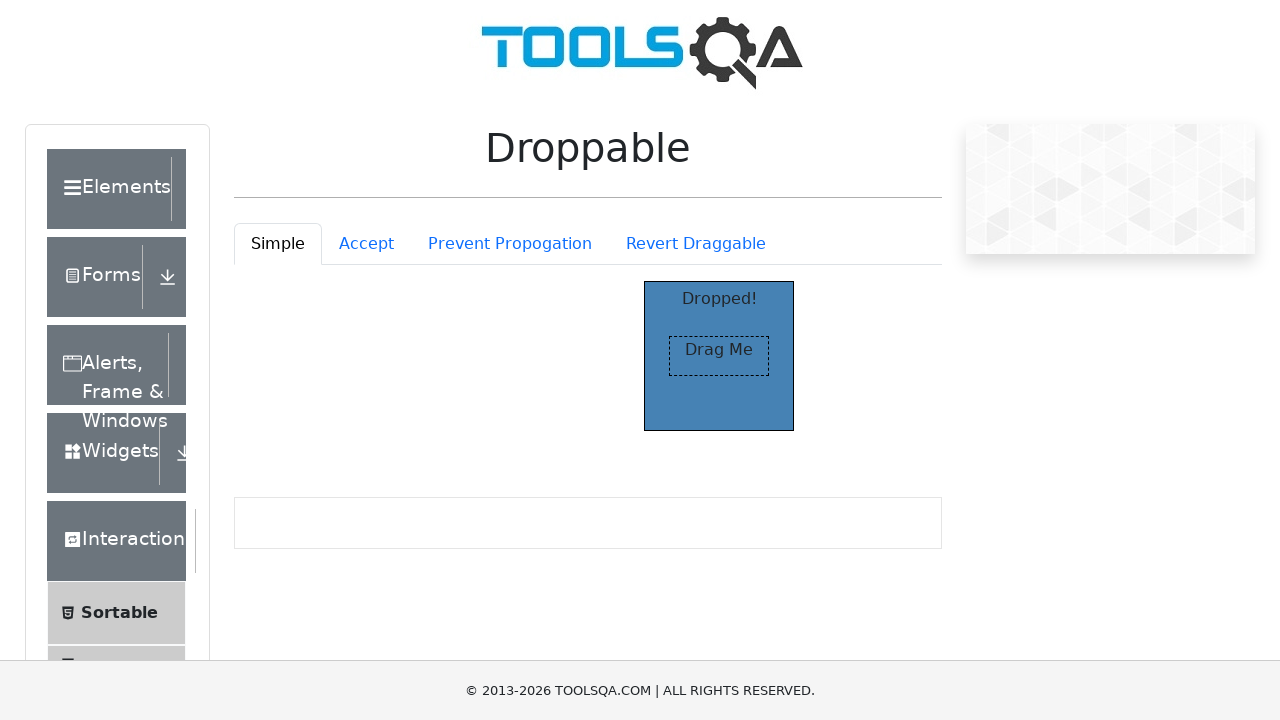

Verified drop was successful - 'Dropped!' message appeared
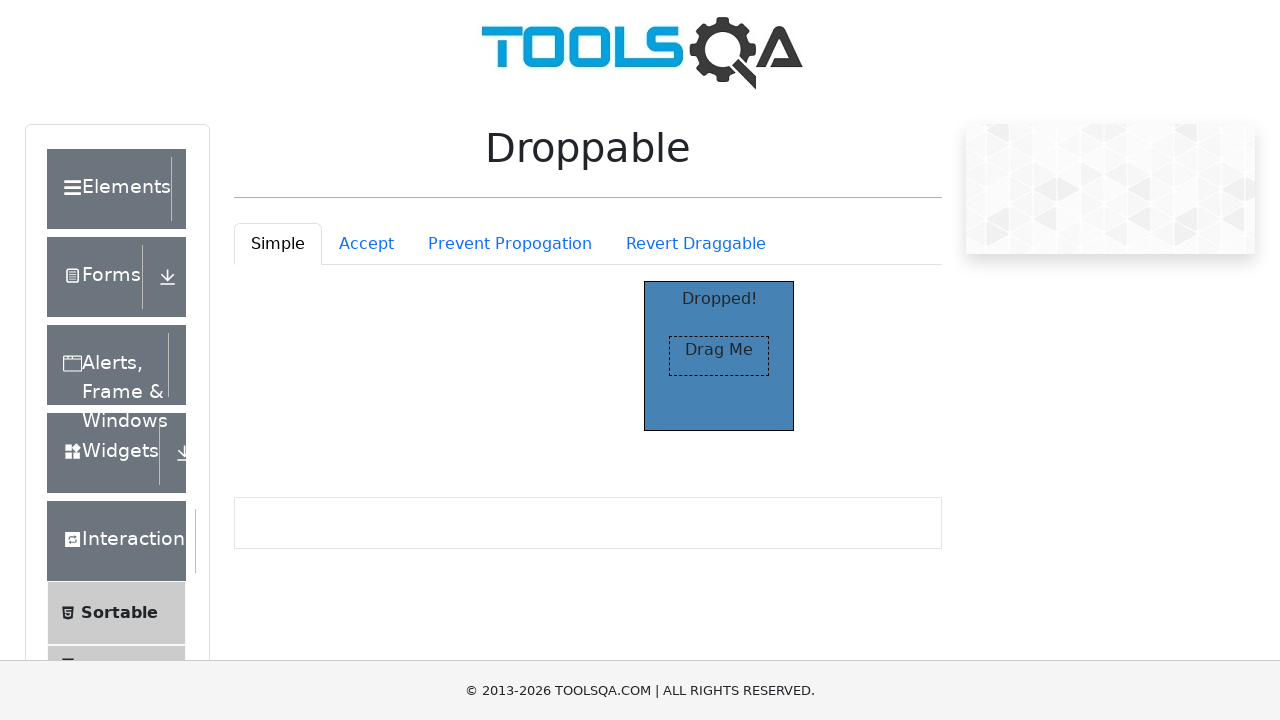

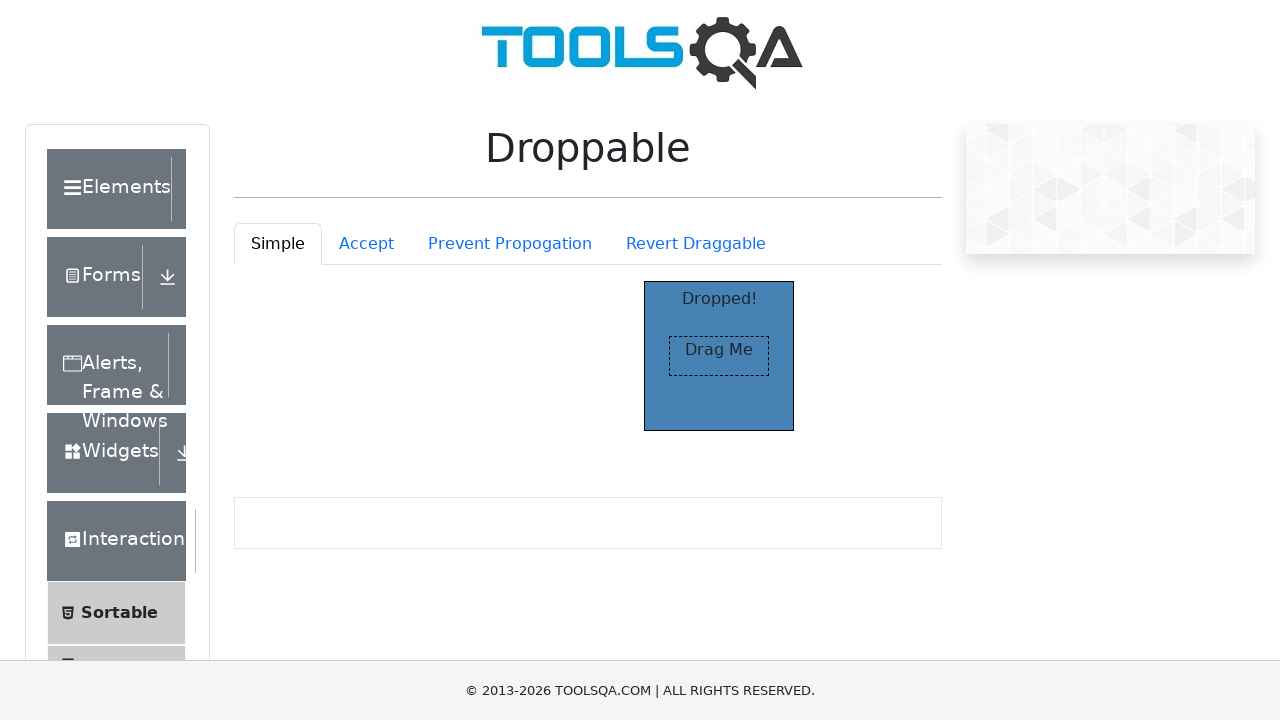